Tests login form with incorrect credentials to verify that appropriate error messages are displayed

Starting URL: https://the-internet.herokuapp.com/login

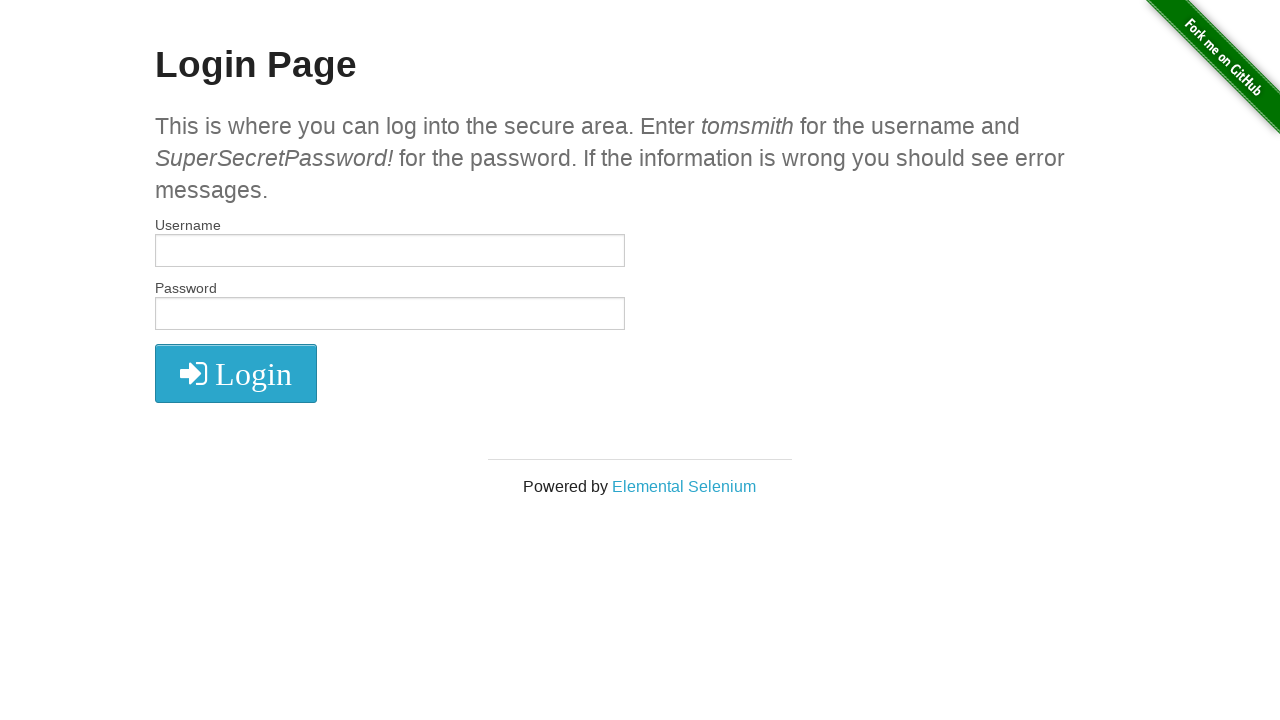

Filled username field with 'invaliduser123' on #username
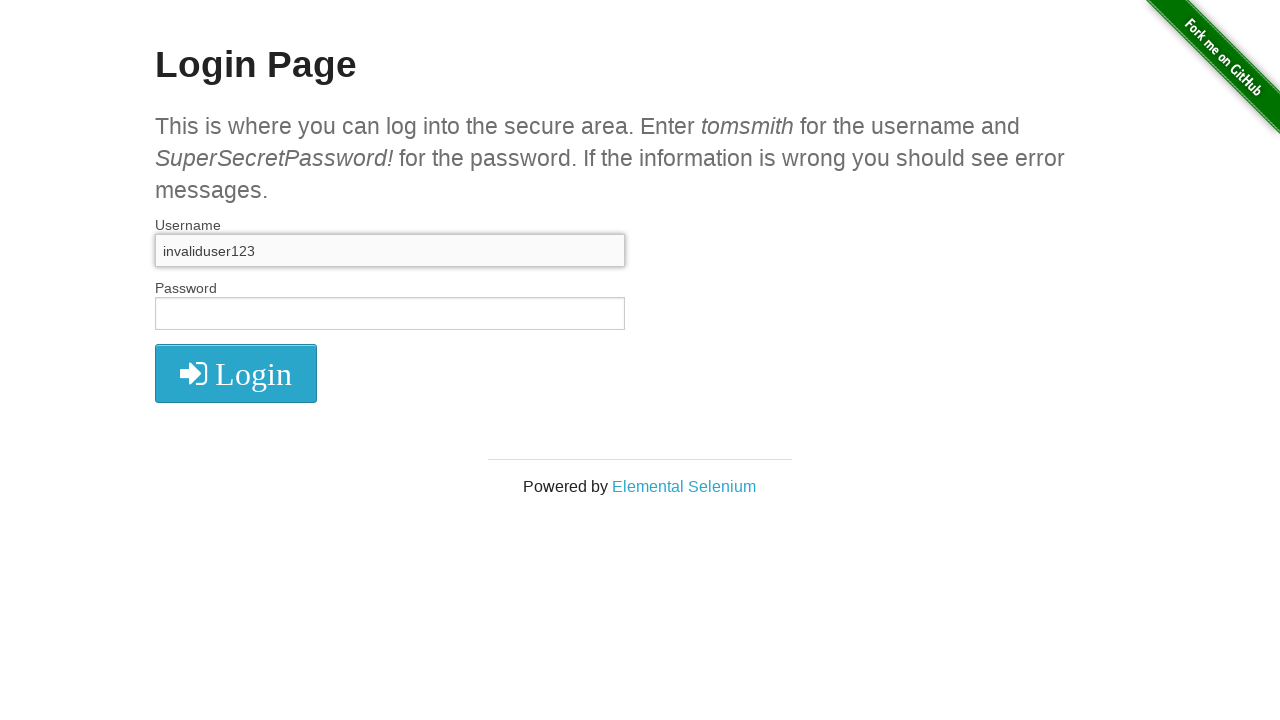

Filled password field with 'wrongpass456' on #password
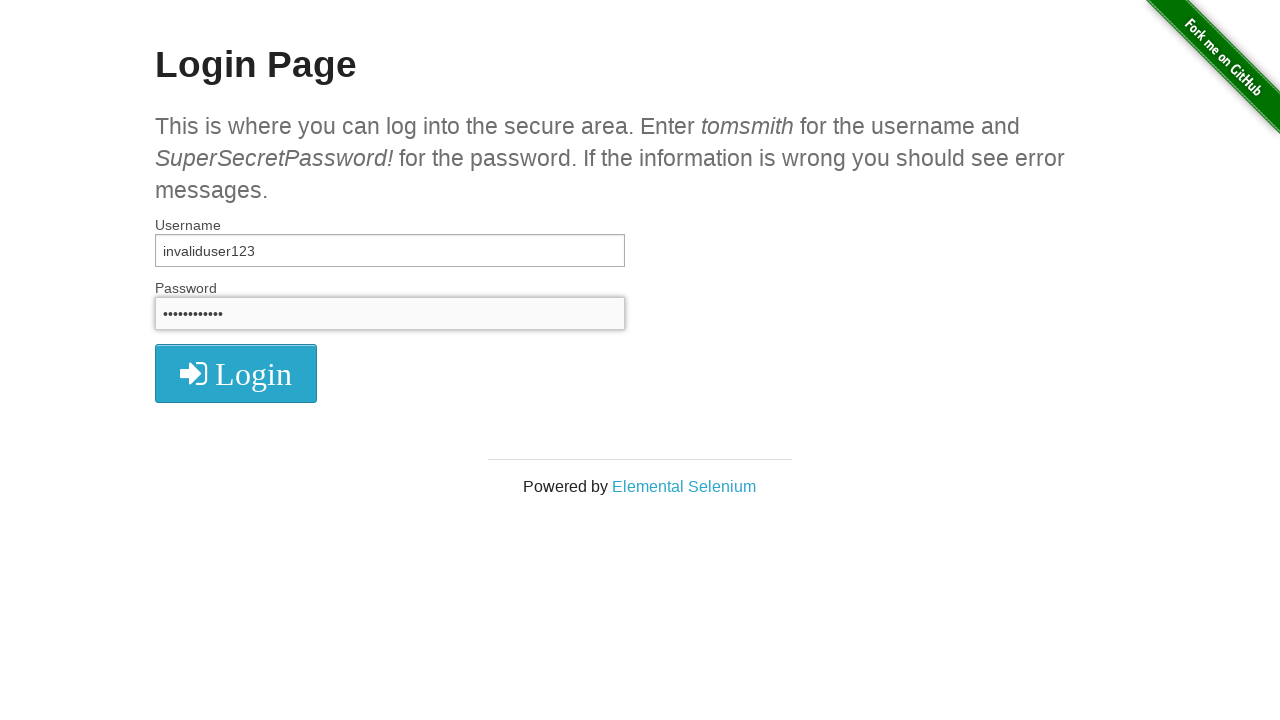

Clicked login button at (236, 373) on button
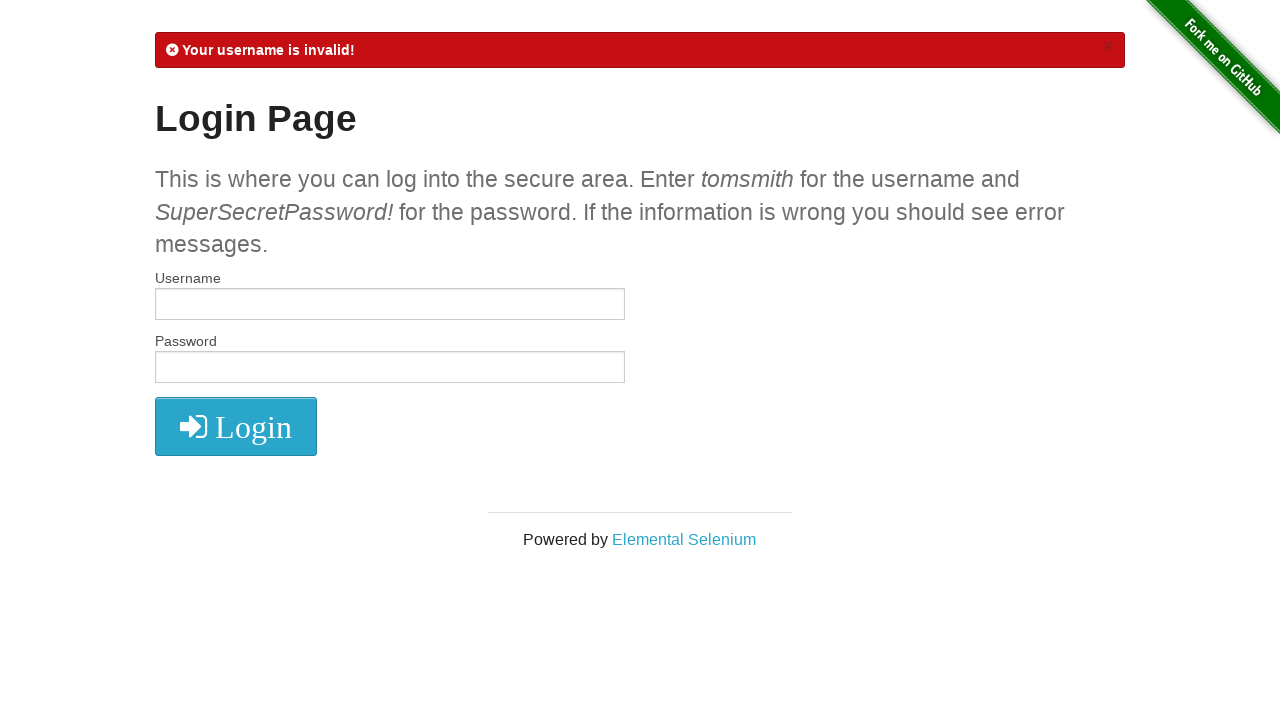

Error message flash element appeared
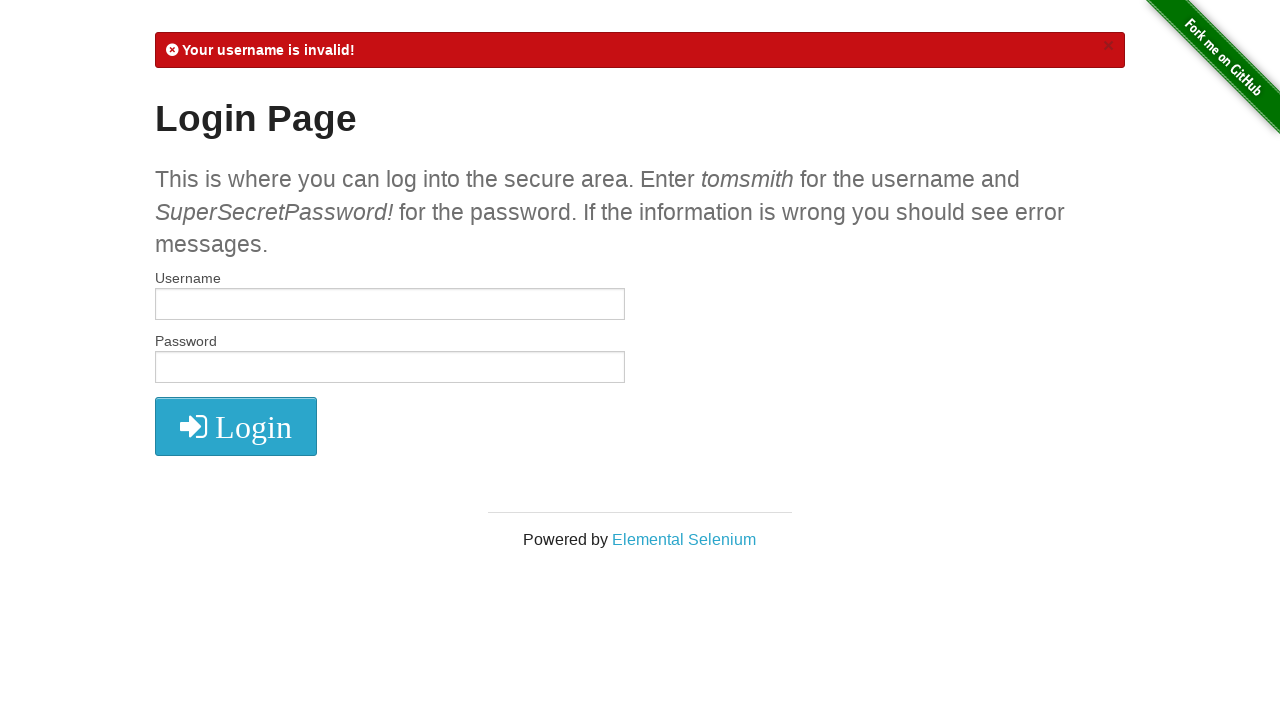

Located error message element
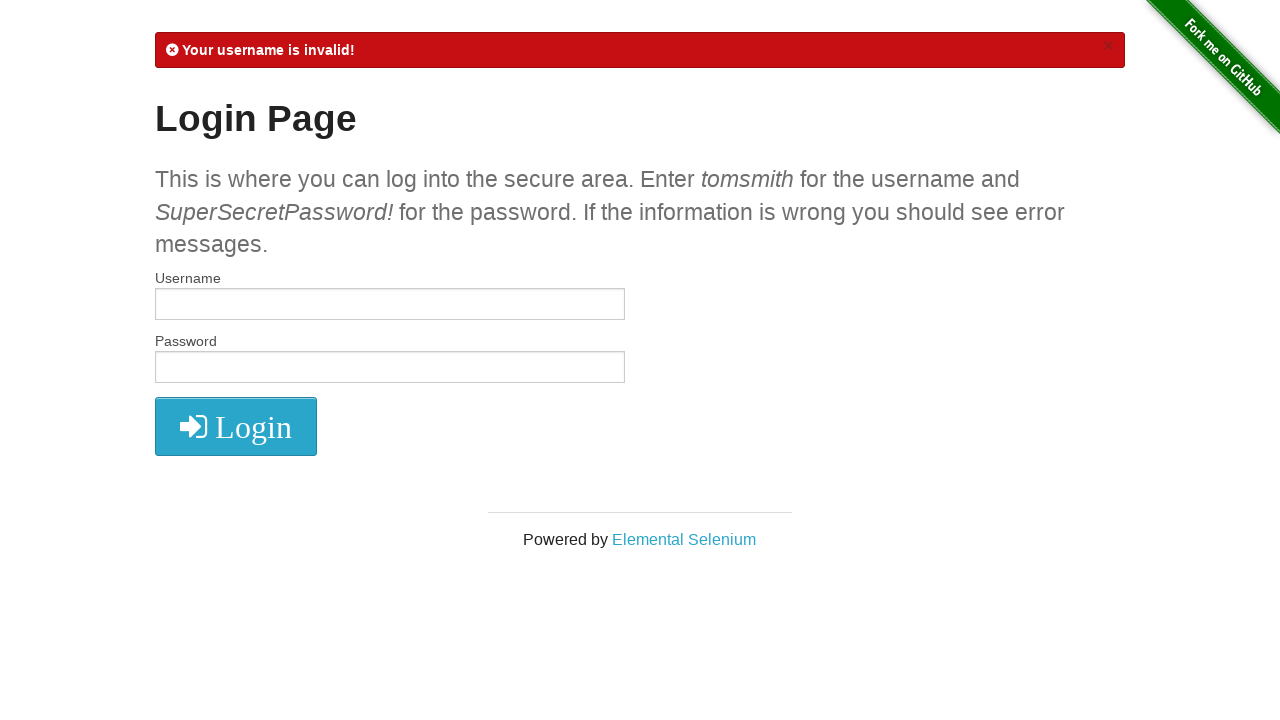

Verified error message is visible - incorrect credentials rejected as expected
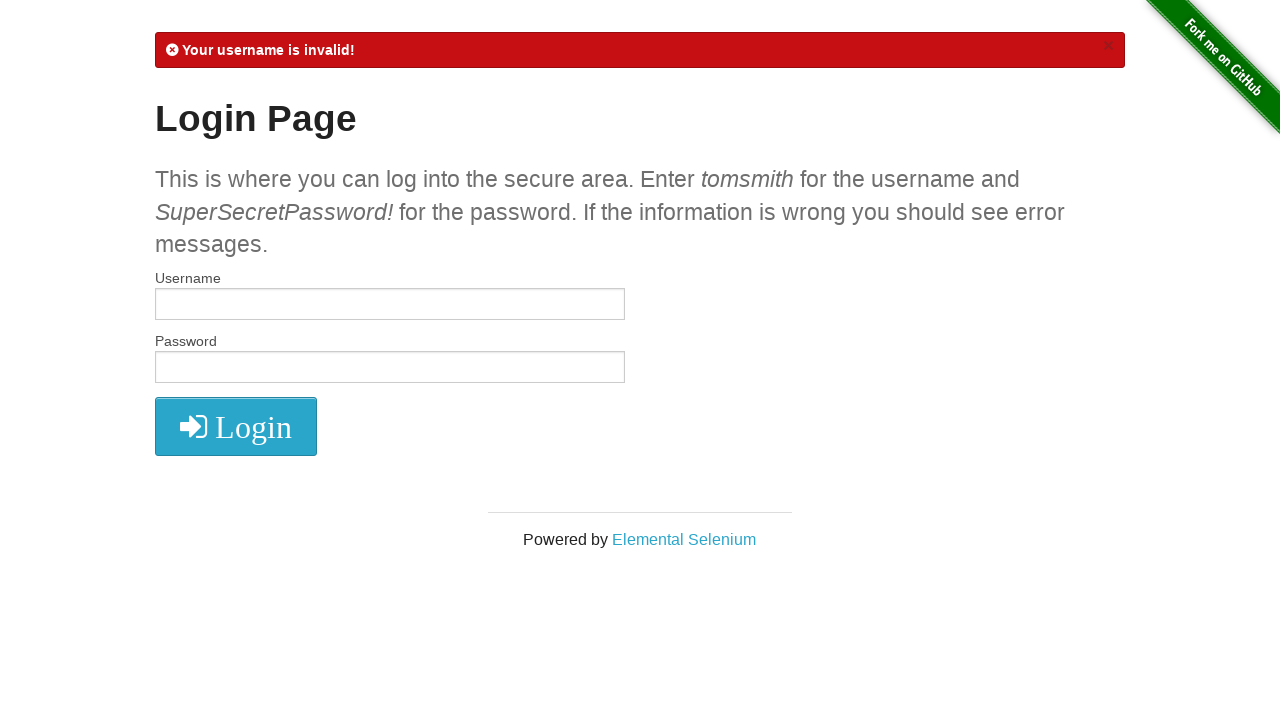

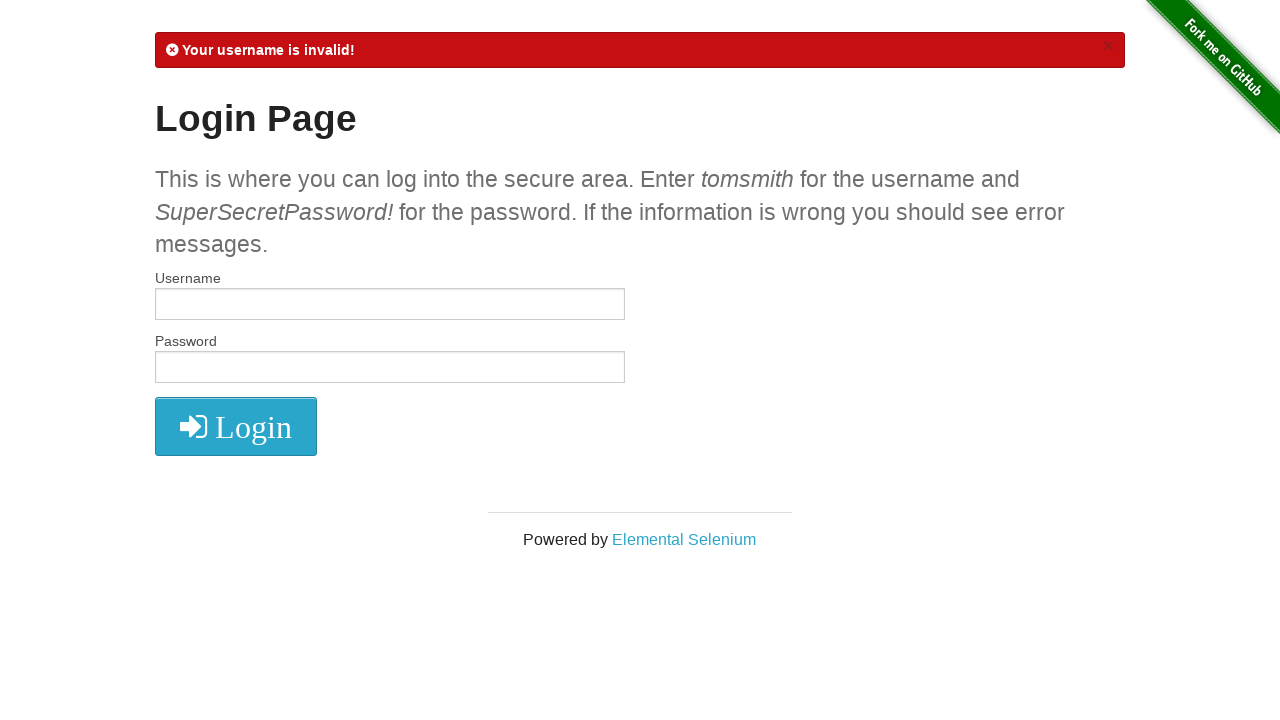